Tests that entered text is trimmed when editing a todo item.

Starting URL: https://demo.playwright.dev/todomvc

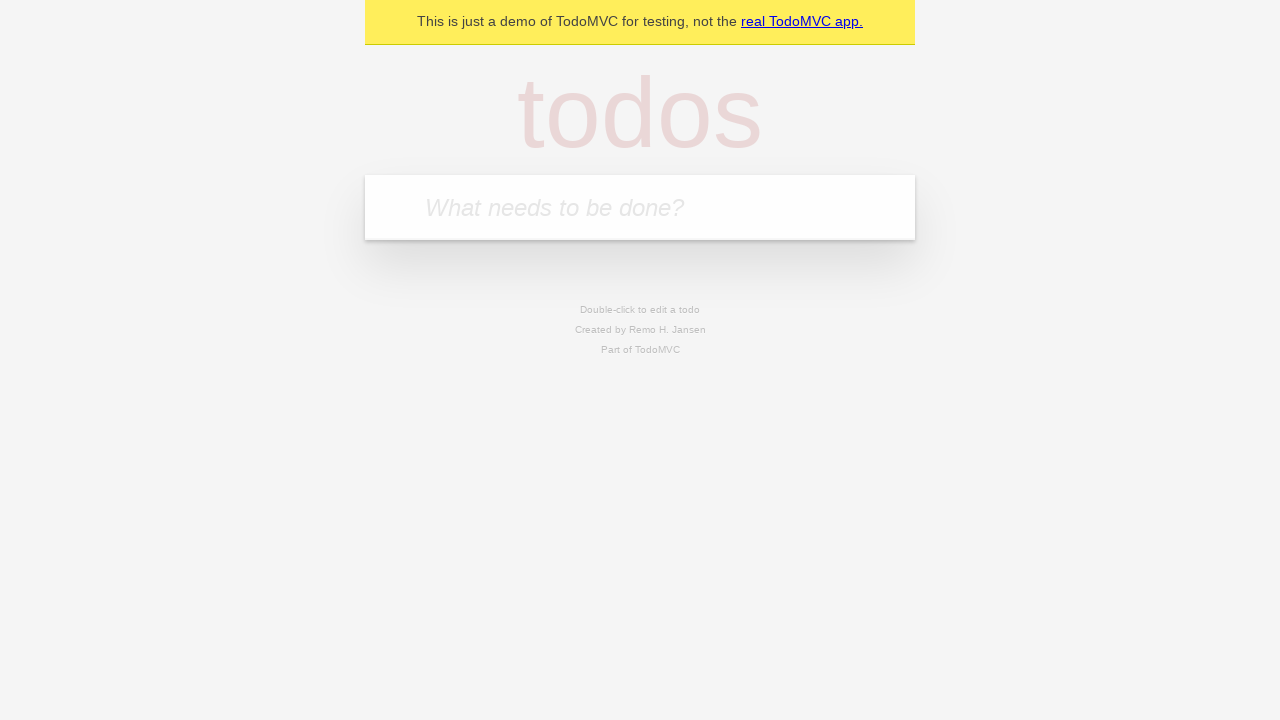

Filled todo input with 'buy some cheese' on internal:attr=[placeholder="What needs to be done?"i]
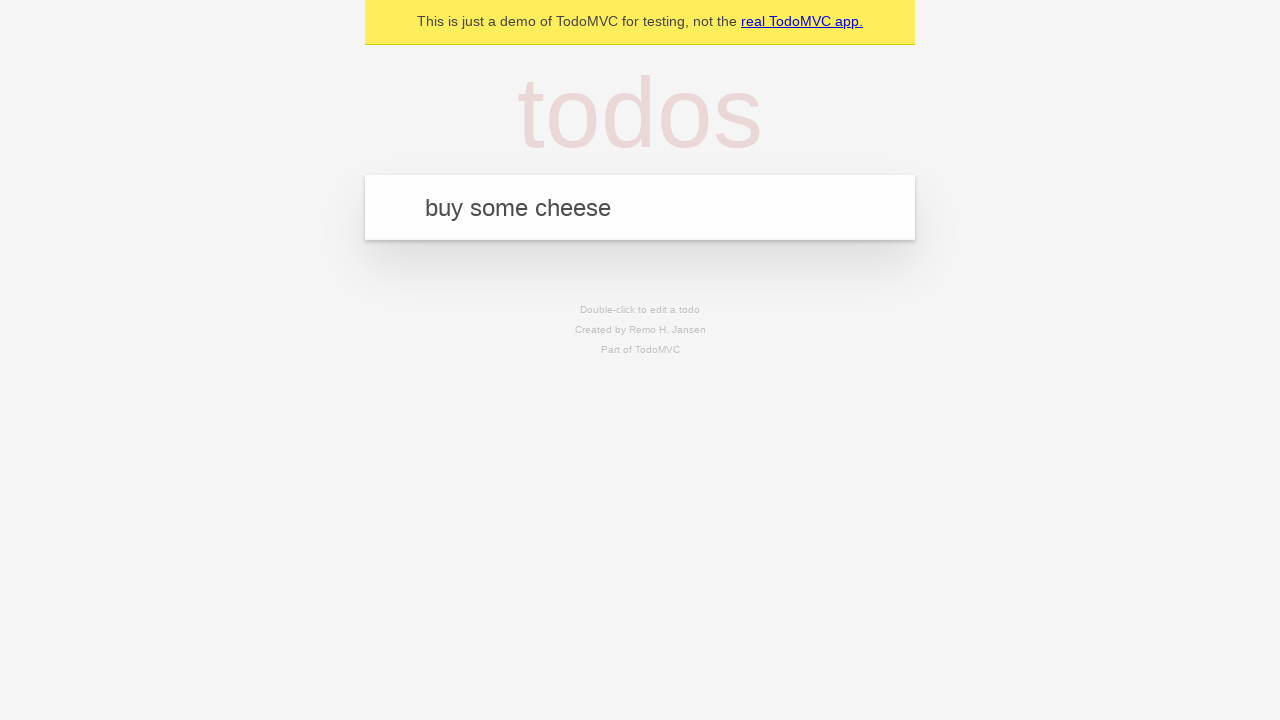

Pressed Enter to add first todo item on internal:attr=[placeholder="What needs to be done?"i]
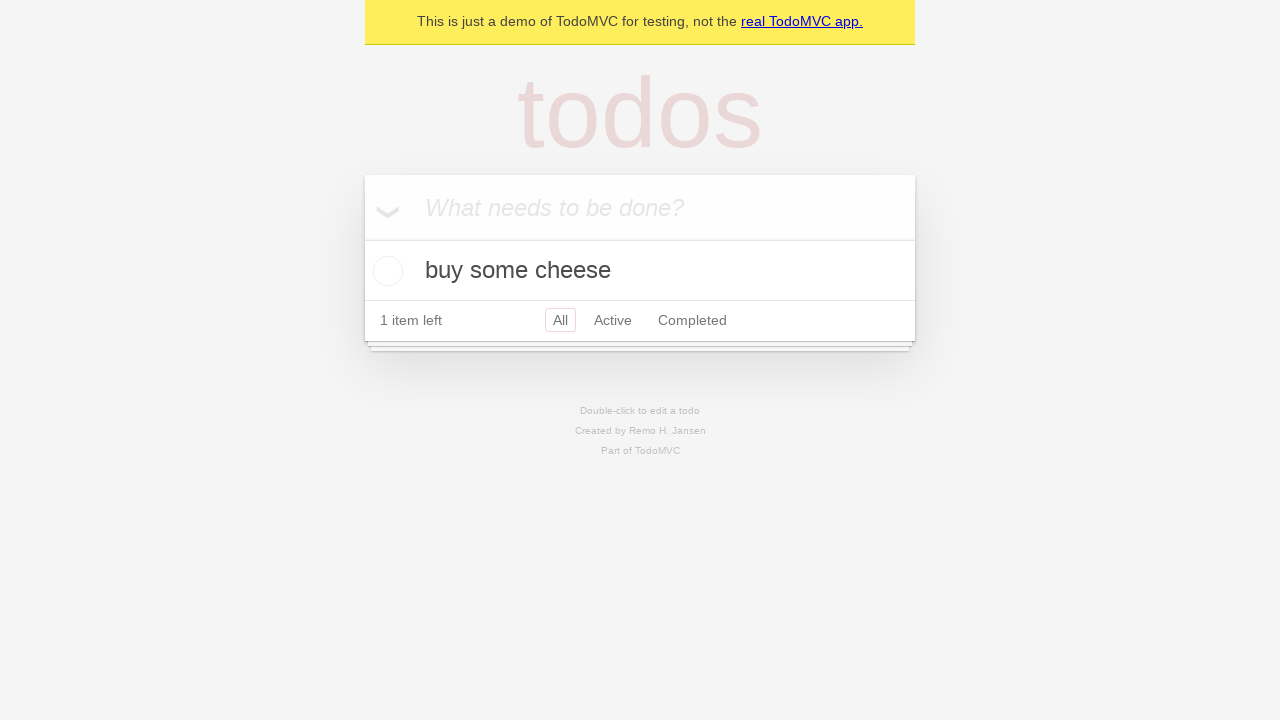

Filled todo input with 'feed the cat' on internal:attr=[placeholder="What needs to be done?"i]
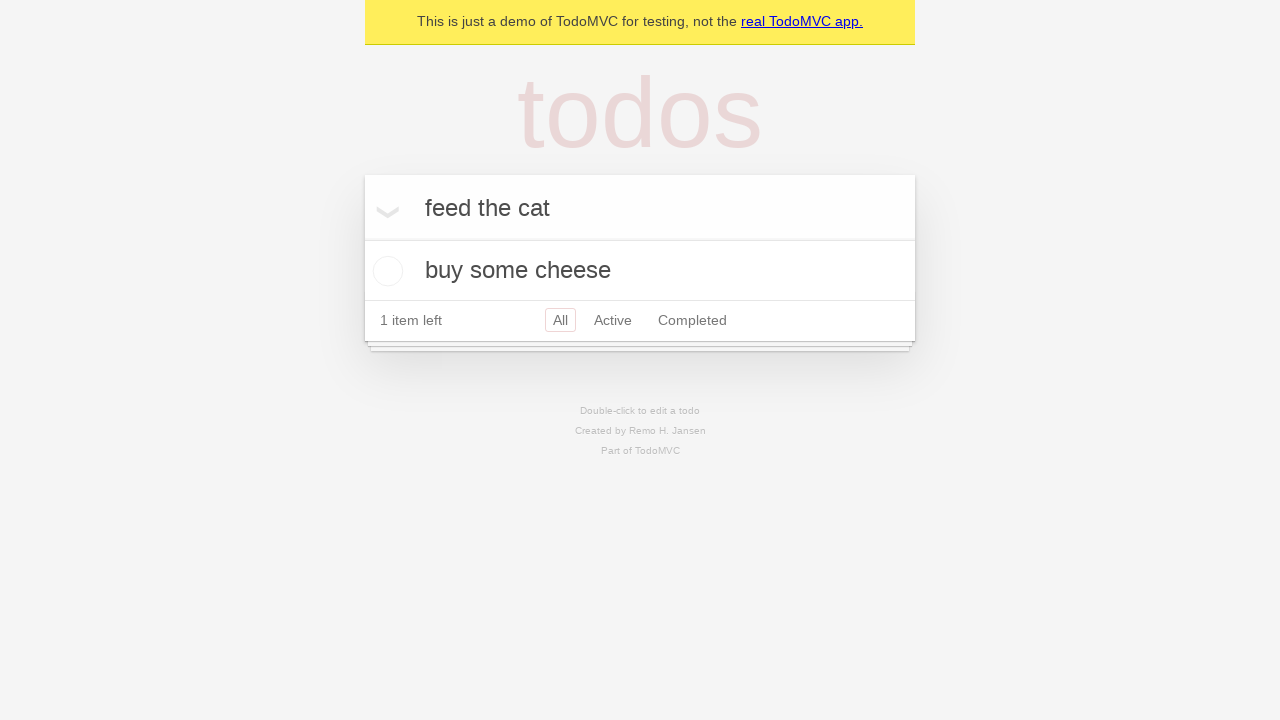

Pressed Enter to add second todo item on internal:attr=[placeholder="What needs to be done?"i]
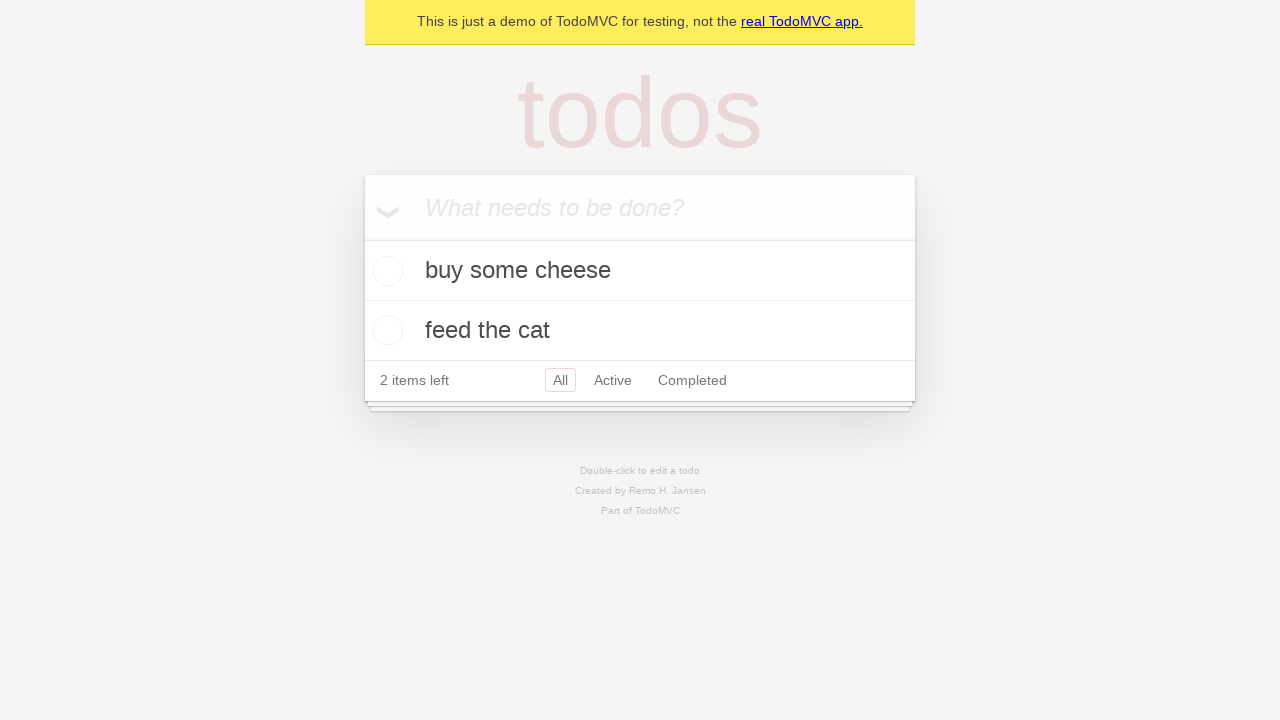

Filled todo input with 'book a doctors appointment' on internal:attr=[placeholder="What needs to be done?"i]
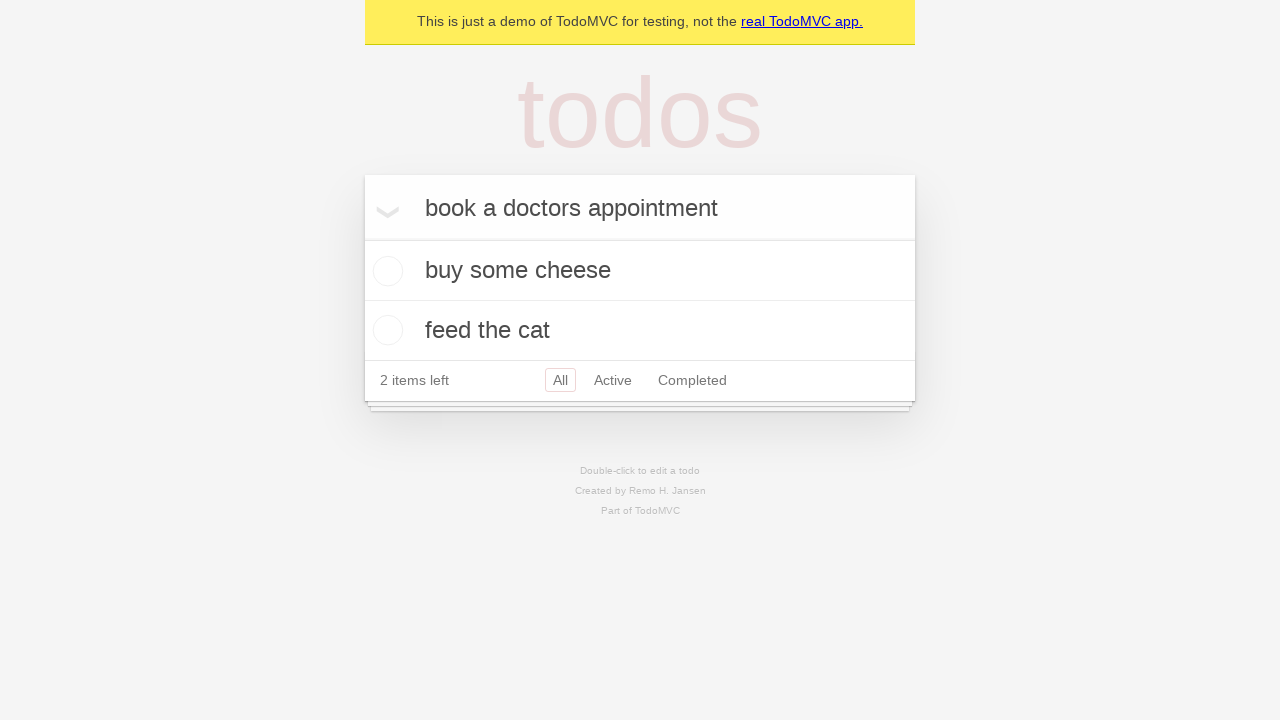

Pressed Enter to add third todo item on internal:attr=[placeholder="What needs to be done?"i]
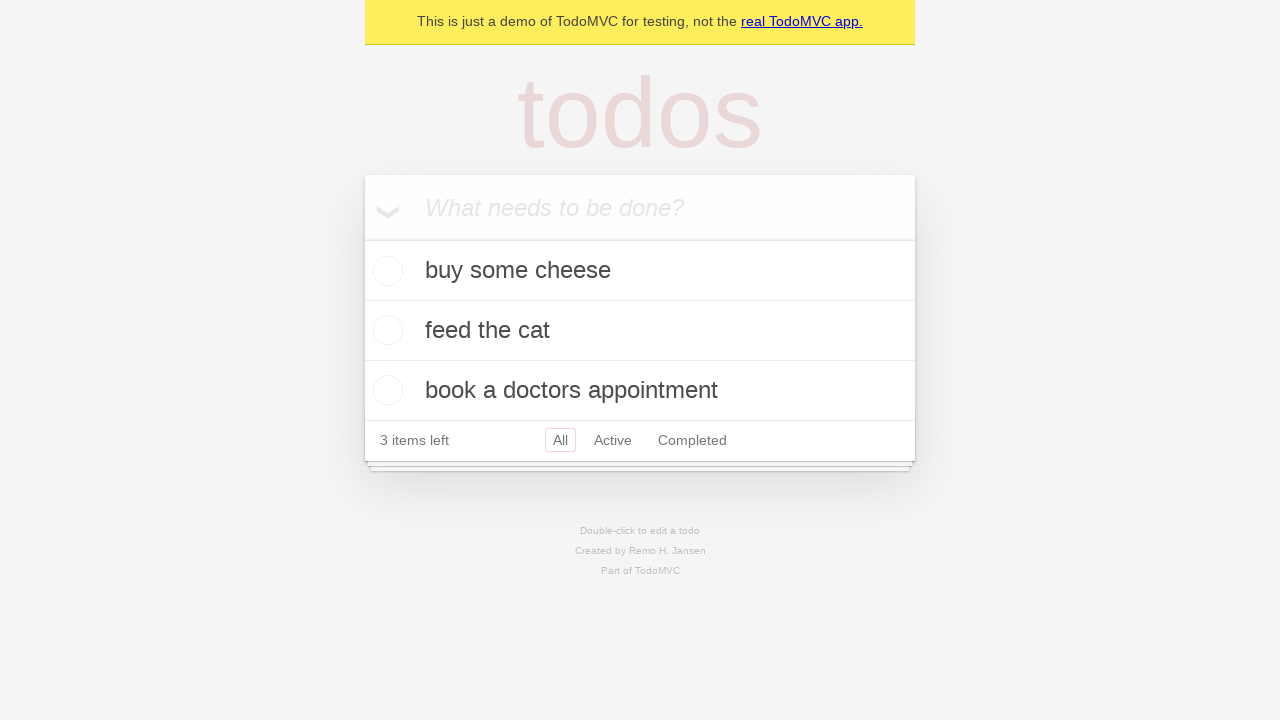

Waited for 3 todo items to appear in the DOM
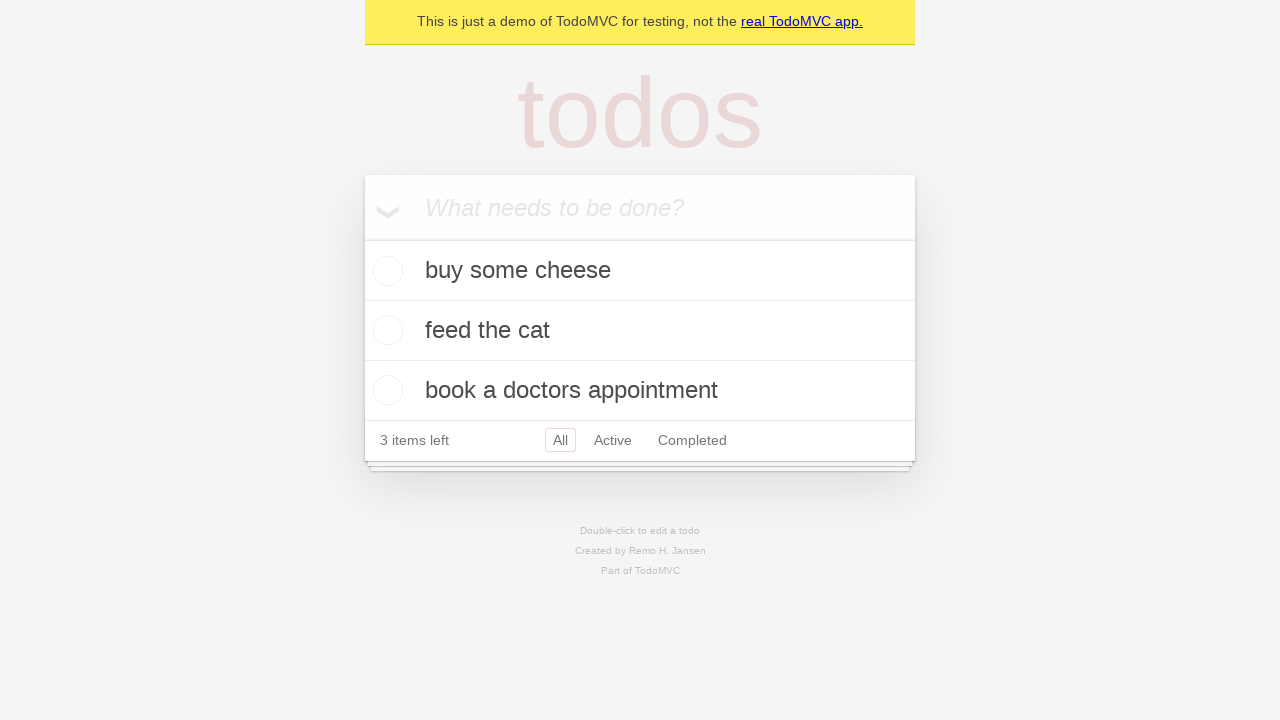

Double-clicked second todo item to enter edit mode at (640, 331) on internal:testid=[data-testid="todo-item"s] >> nth=1
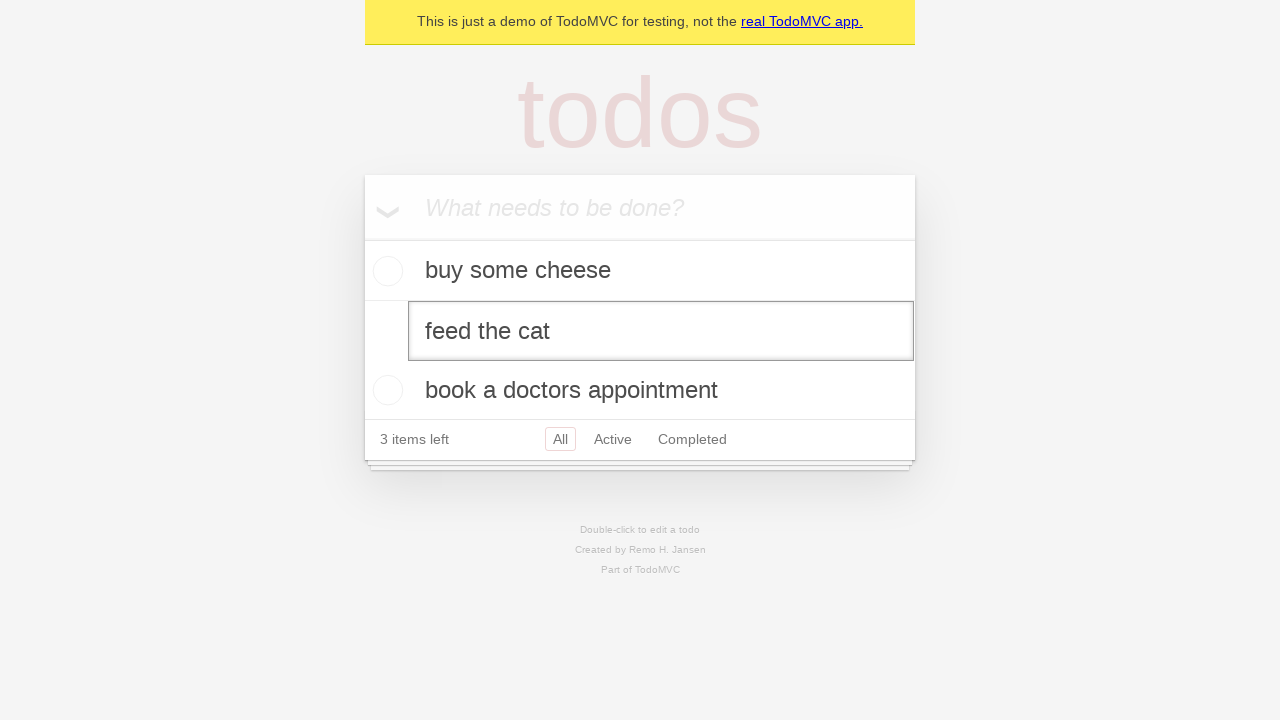

Filled edit field with text containing leading and trailing spaces on internal:testid=[data-testid="todo-item"s] >> nth=1 >> internal:role=textbox[nam
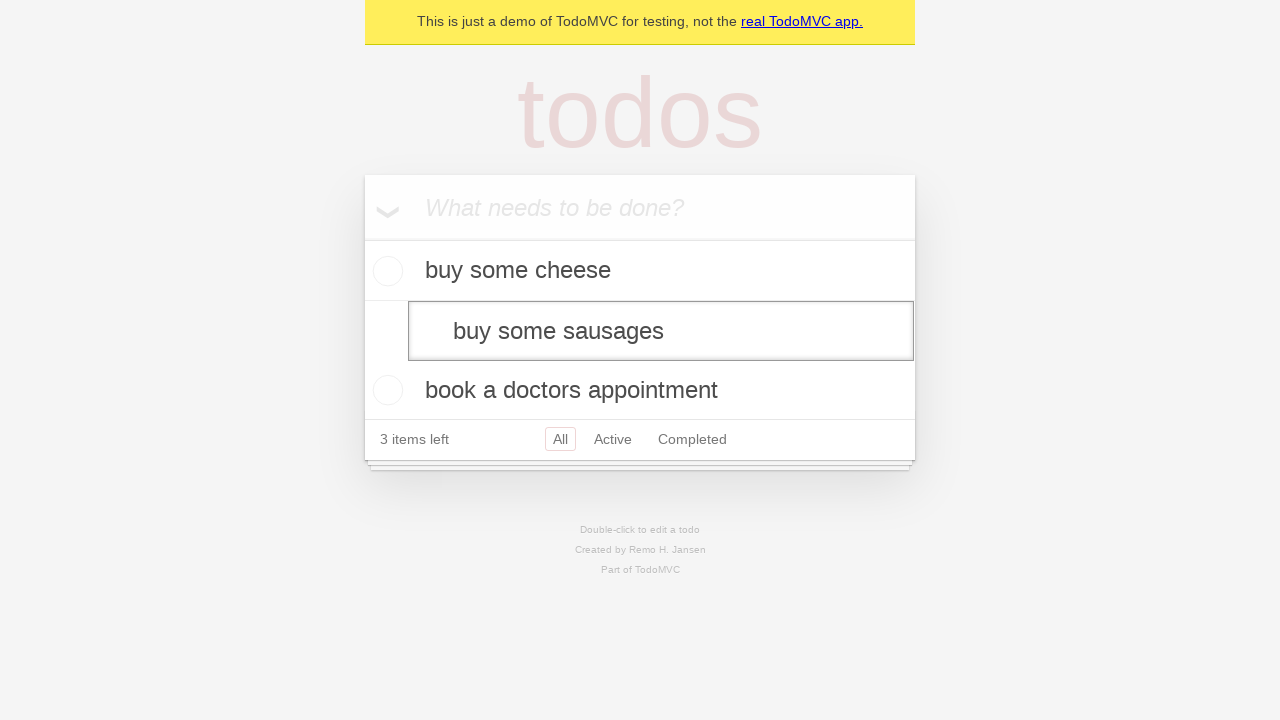

Pressed Enter to confirm edit and verify text is trimmed on internal:testid=[data-testid="todo-item"s] >> nth=1 >> internal:role=textbox[nam
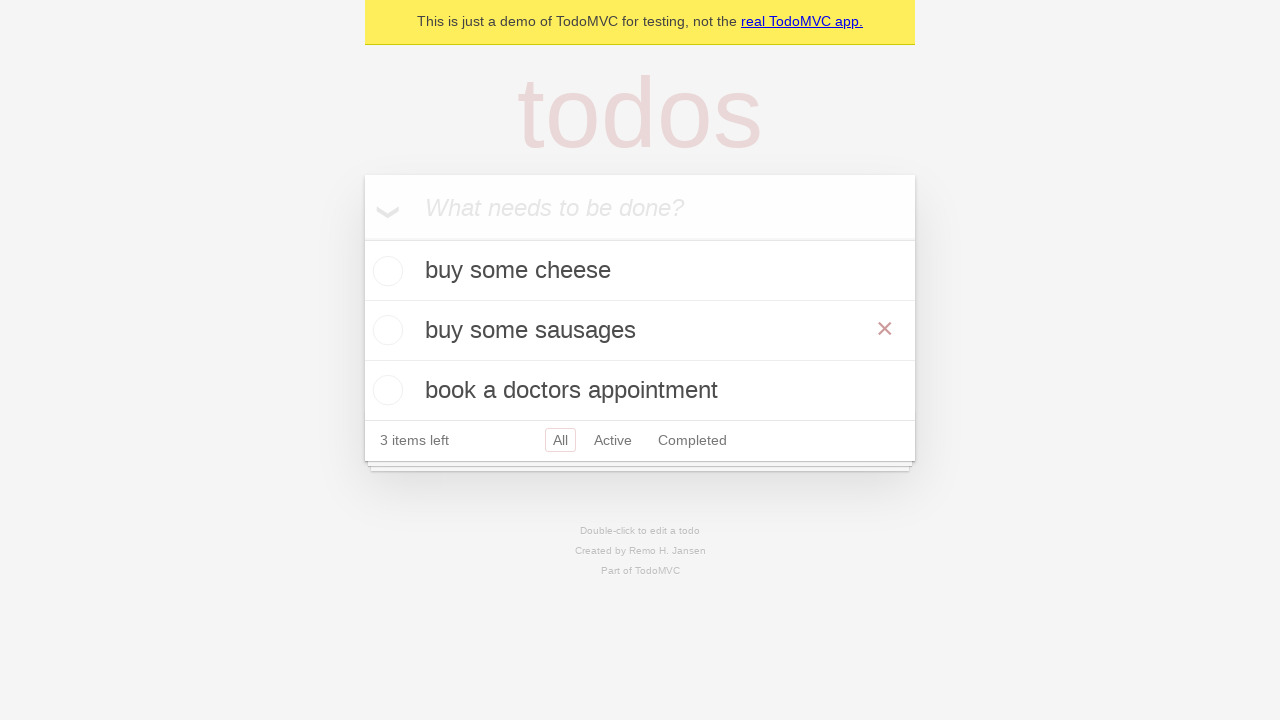

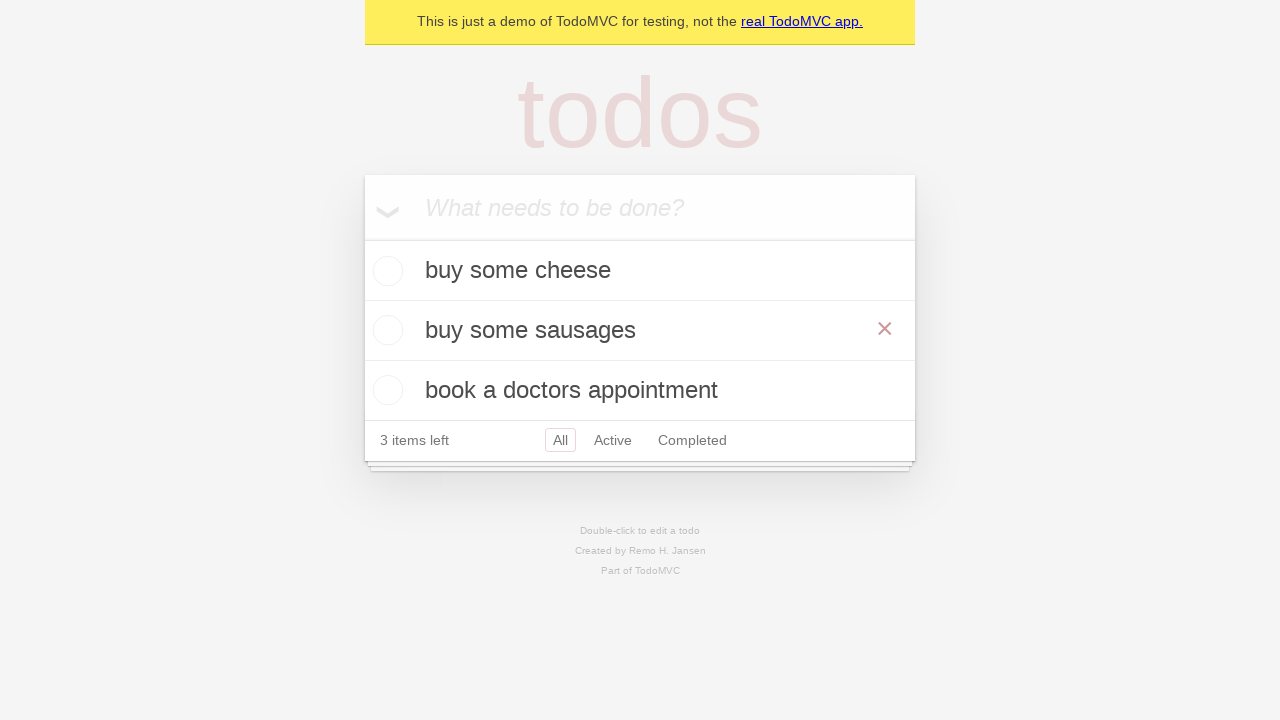